Tests the search functionality on LiveLib.ru by clicking the search form, entering a book title ("мастер и маргарита" / "Master and Margarita"), and submitting the search query.

Starting URL: https://www.livelib.ru/

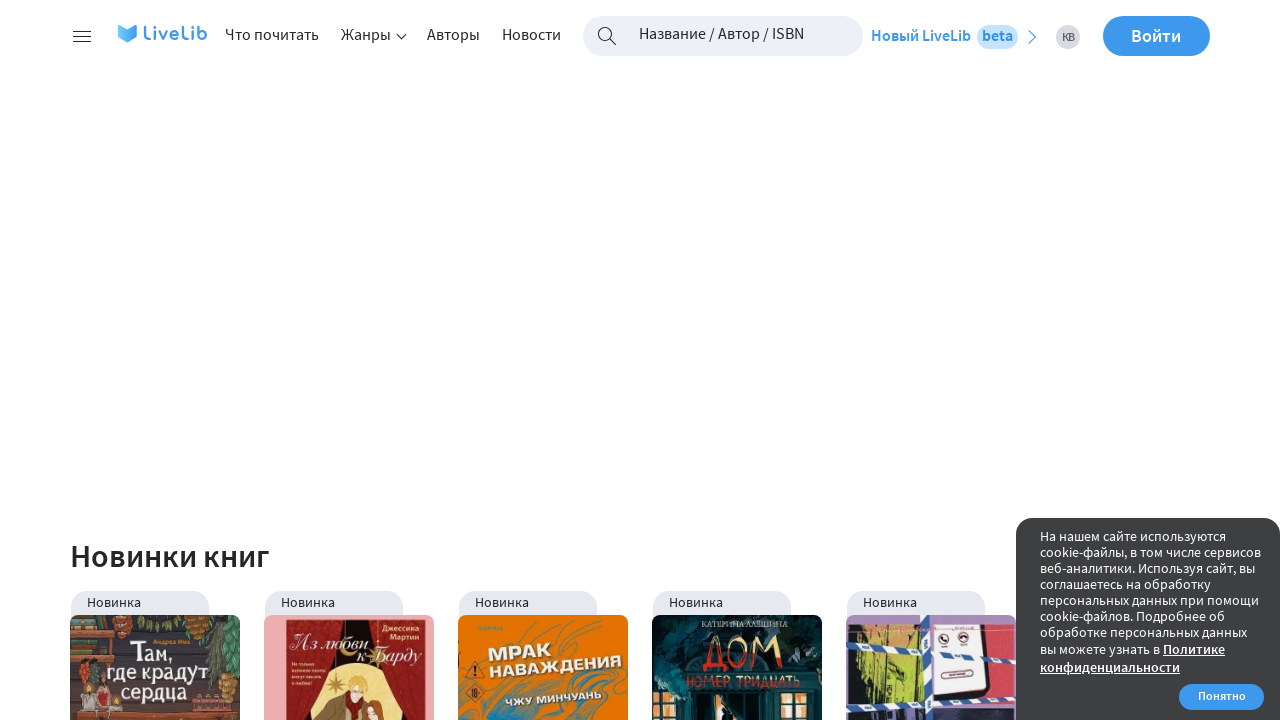

Clicked on the search form to activate it at (723, 40) on #header-top-search-form
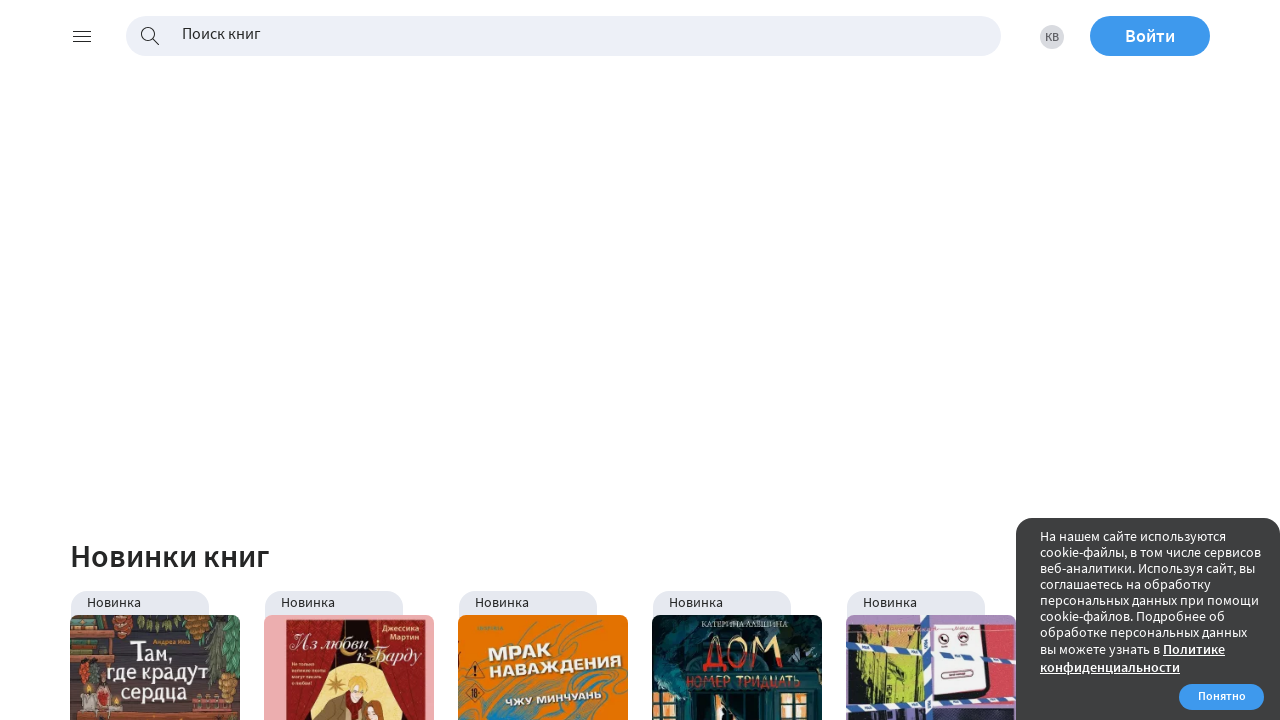

Entered book title 'мастер и маргарита' (Master and Margarita) in search field on .ll-input-search
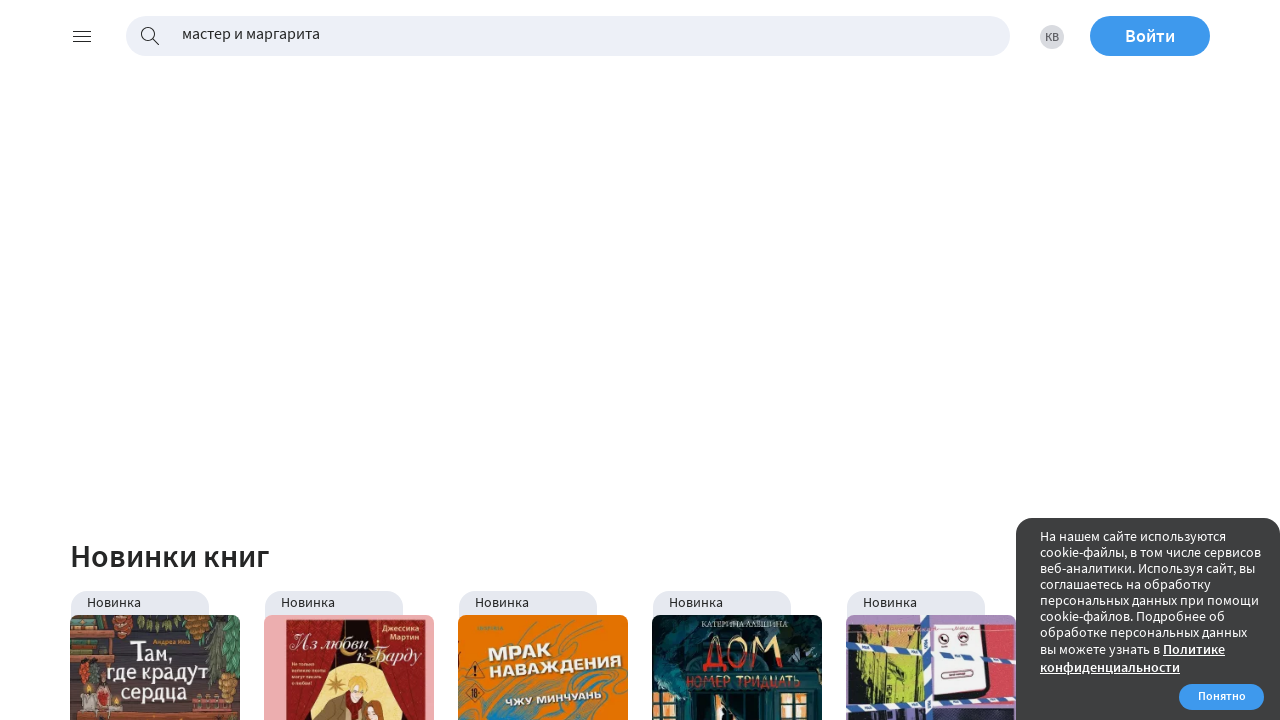

Pressed Enter to submit the search query on .ll-input-search
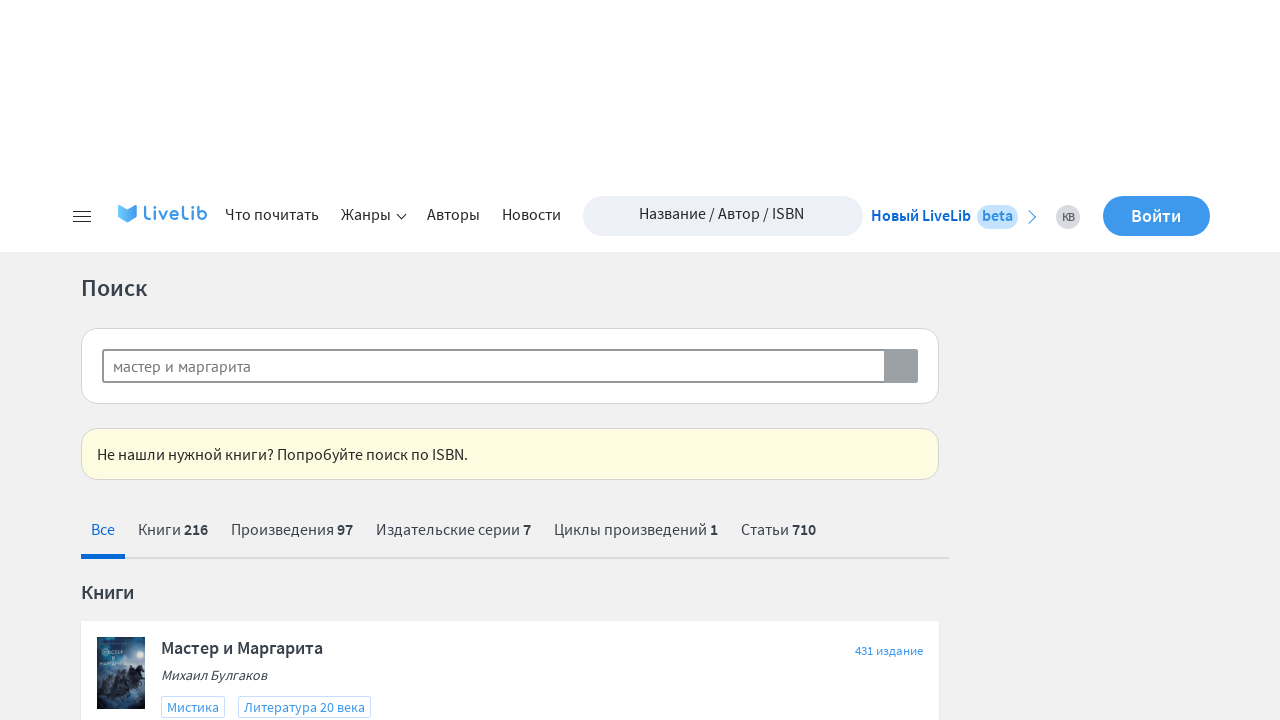

Search results loaded (networkidle state reached)
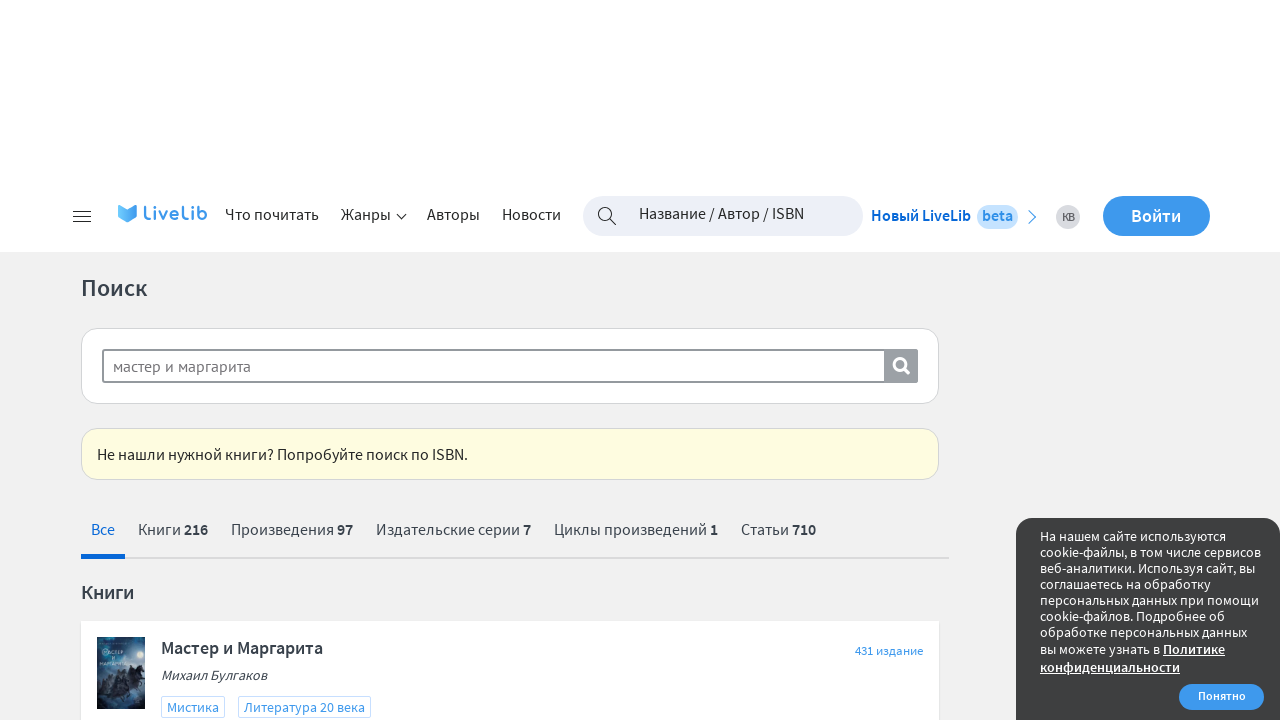

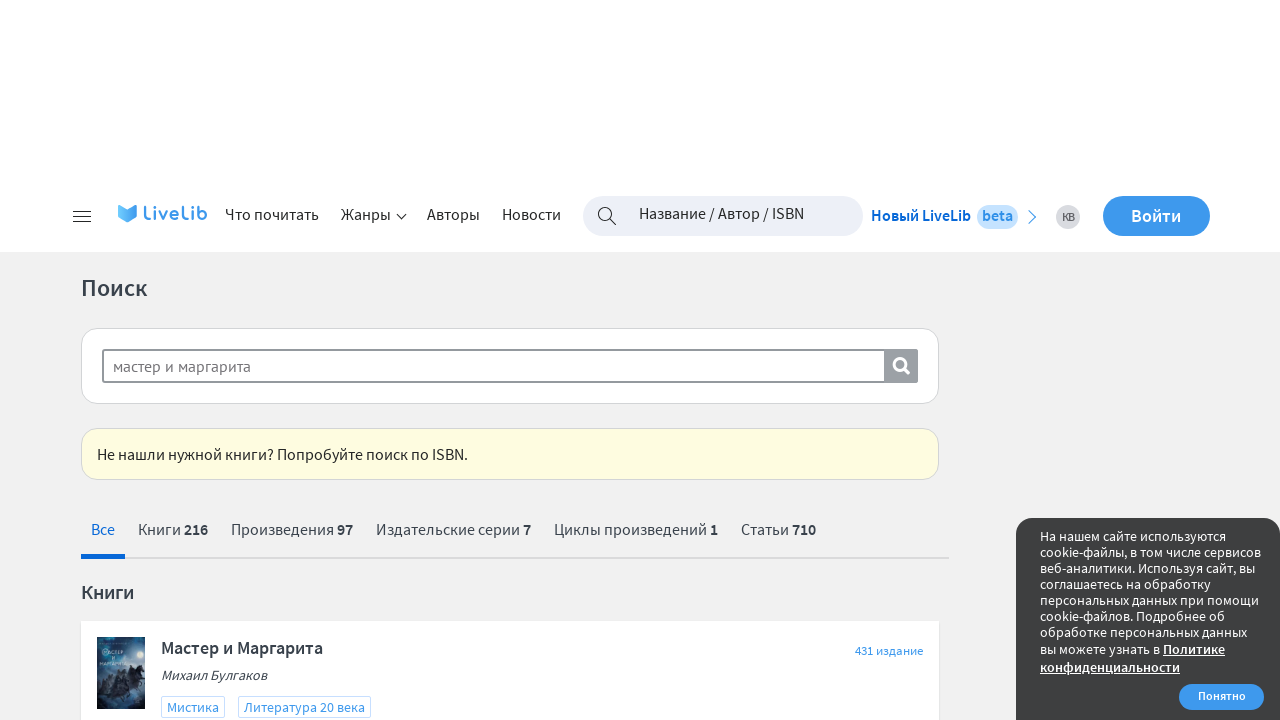